Selects a specific date in the calendar by navigating to the correct month/year and clicking the date

Starting URL: http://seleniumpractise.blogspot.com/2016/08/how-to-handle-calendar-in-selenium.html

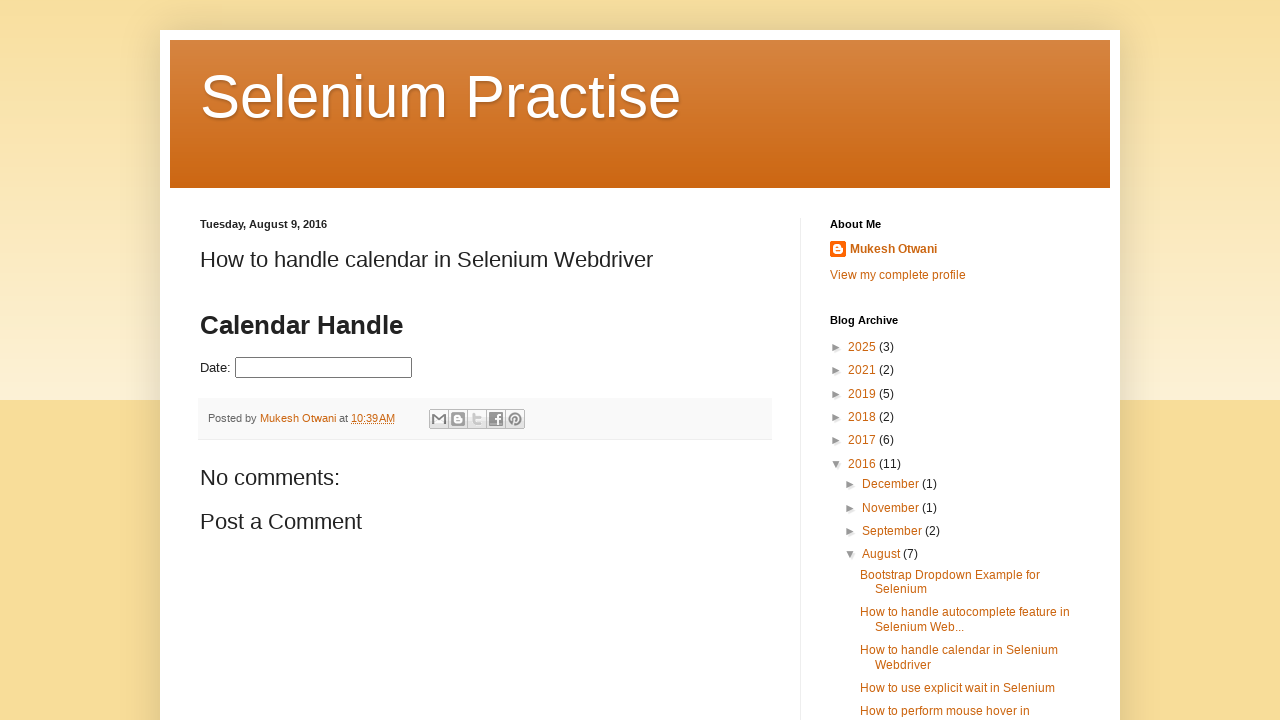

Clicked on date picker to open calendar at (324, 368) on #datepicker
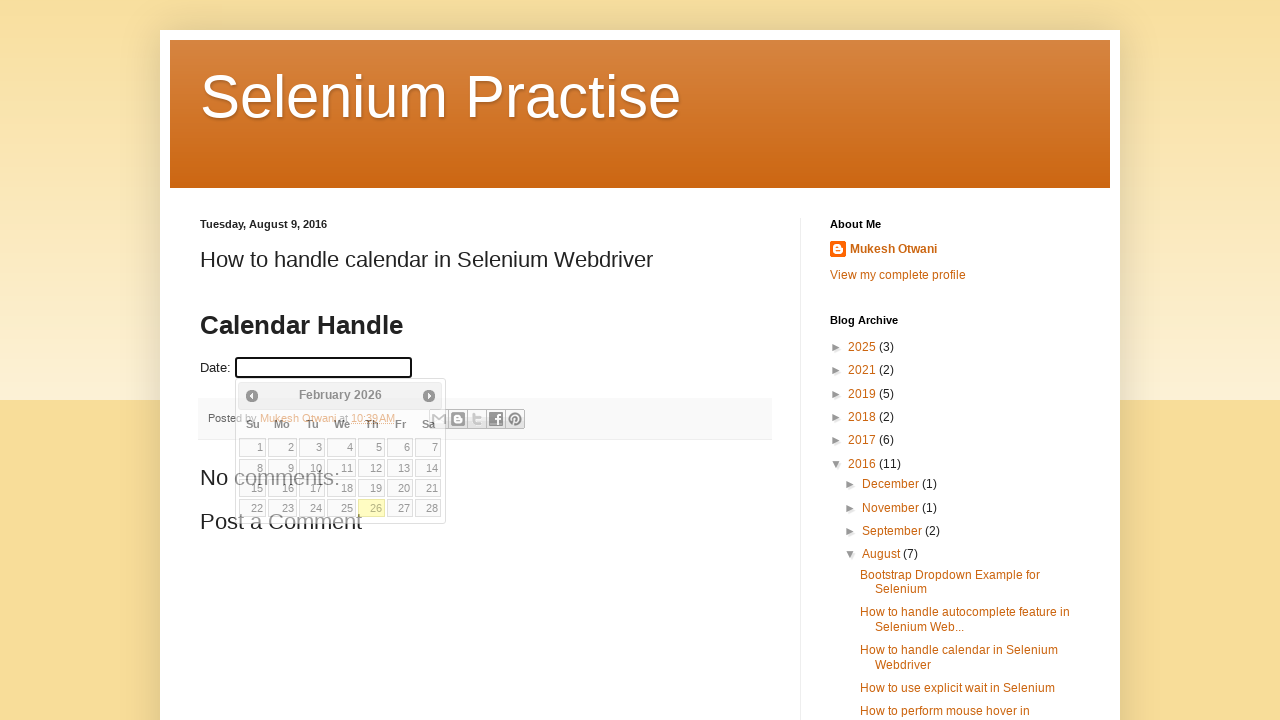

Calendar widget became visible
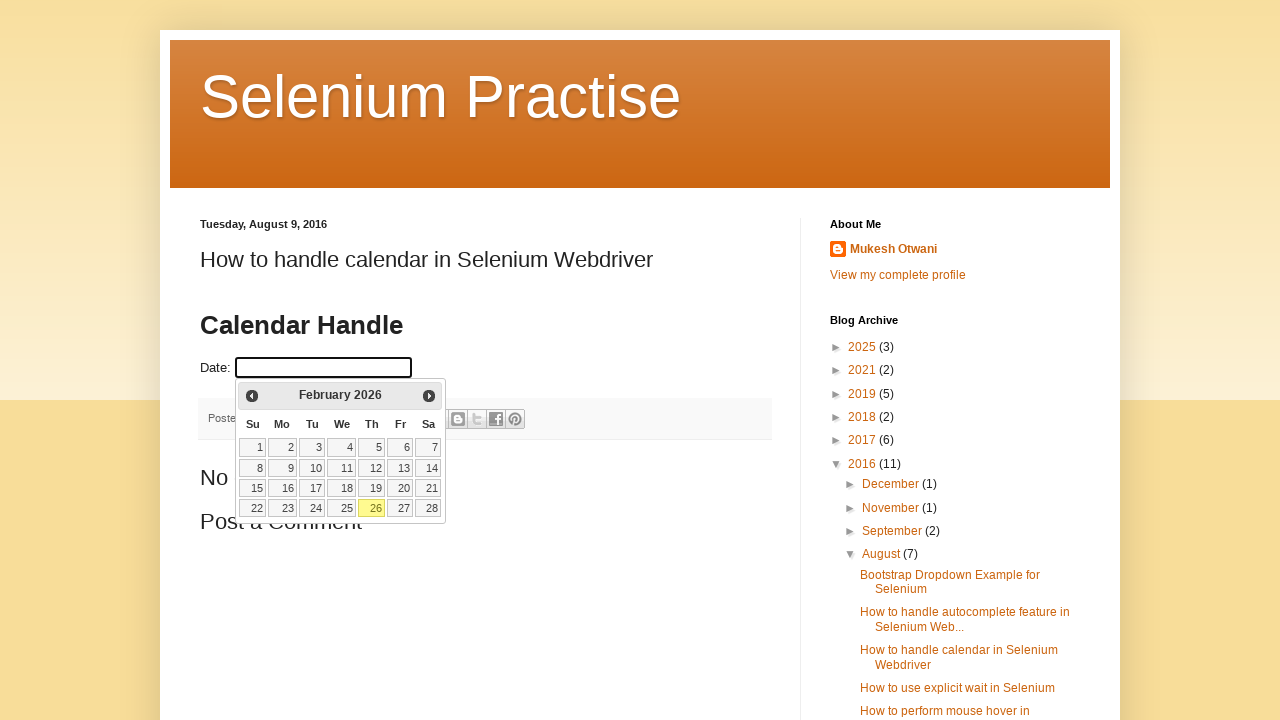

Reached target month/year: February 2026
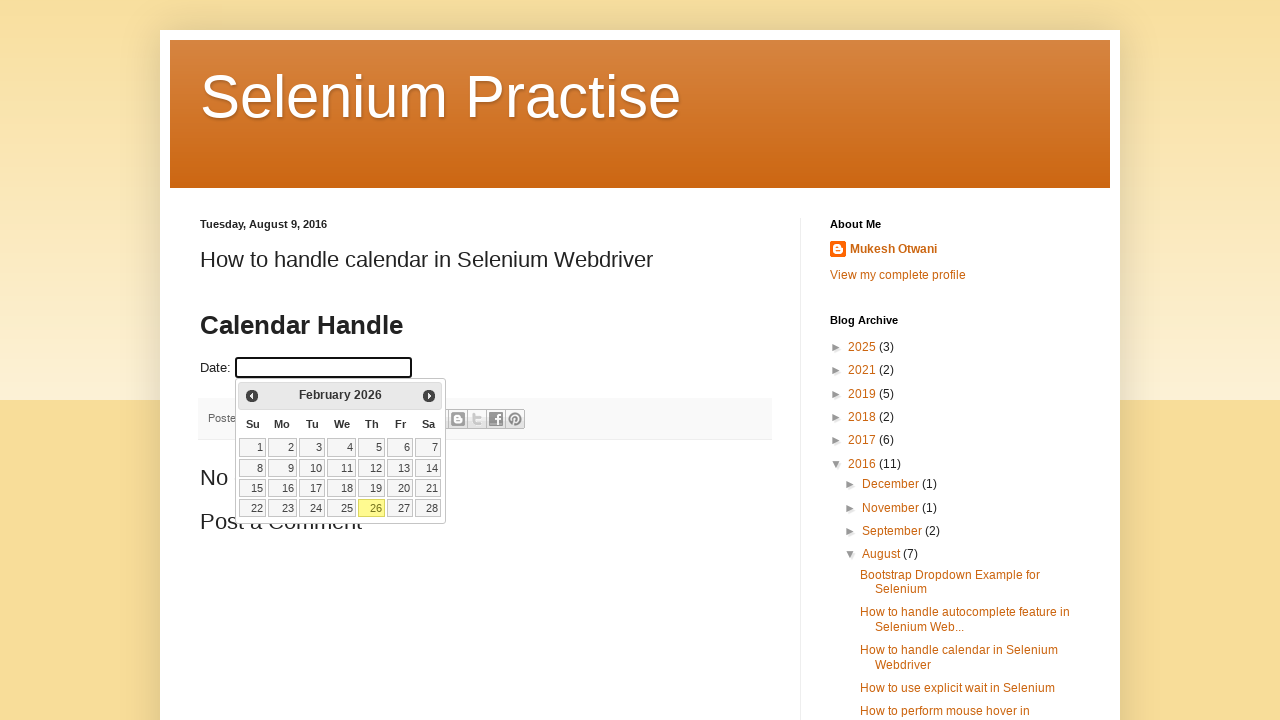

Selected date 26 in the calendar at (372, 508) on //a[normalize-space()='26']
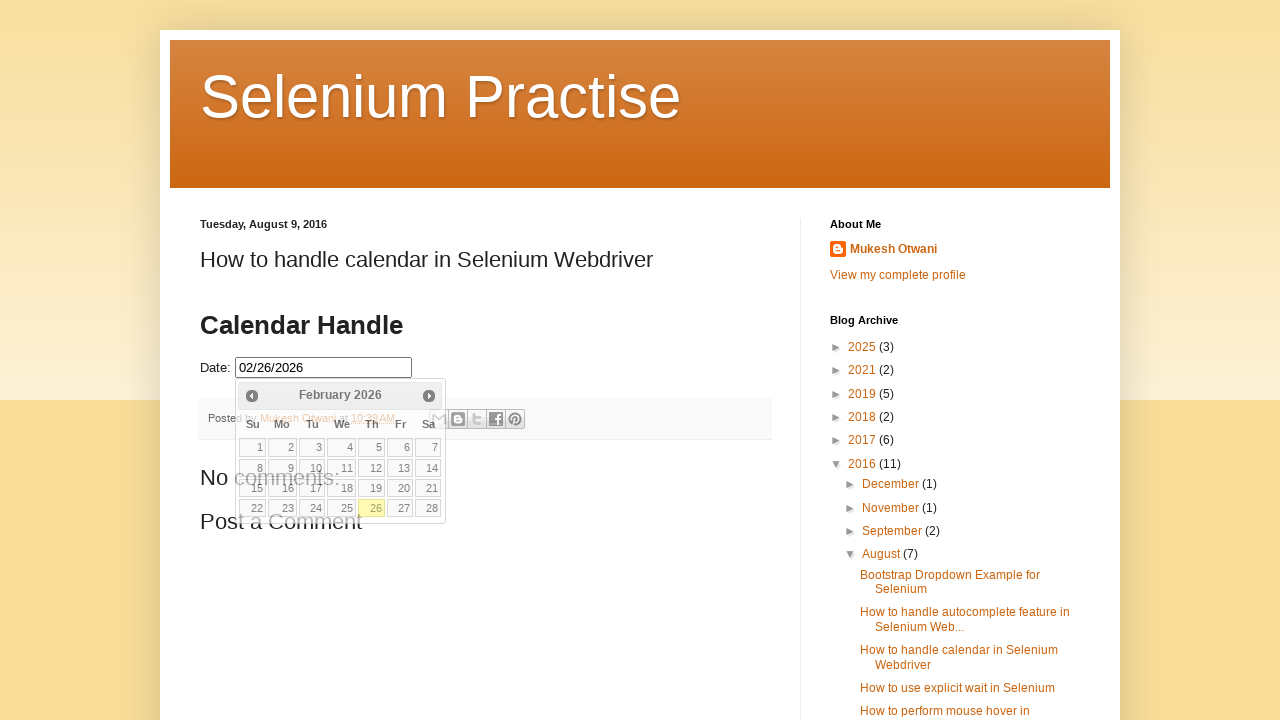

Clicked on date picker to reopen calendar at (324, 368) on #datepicker
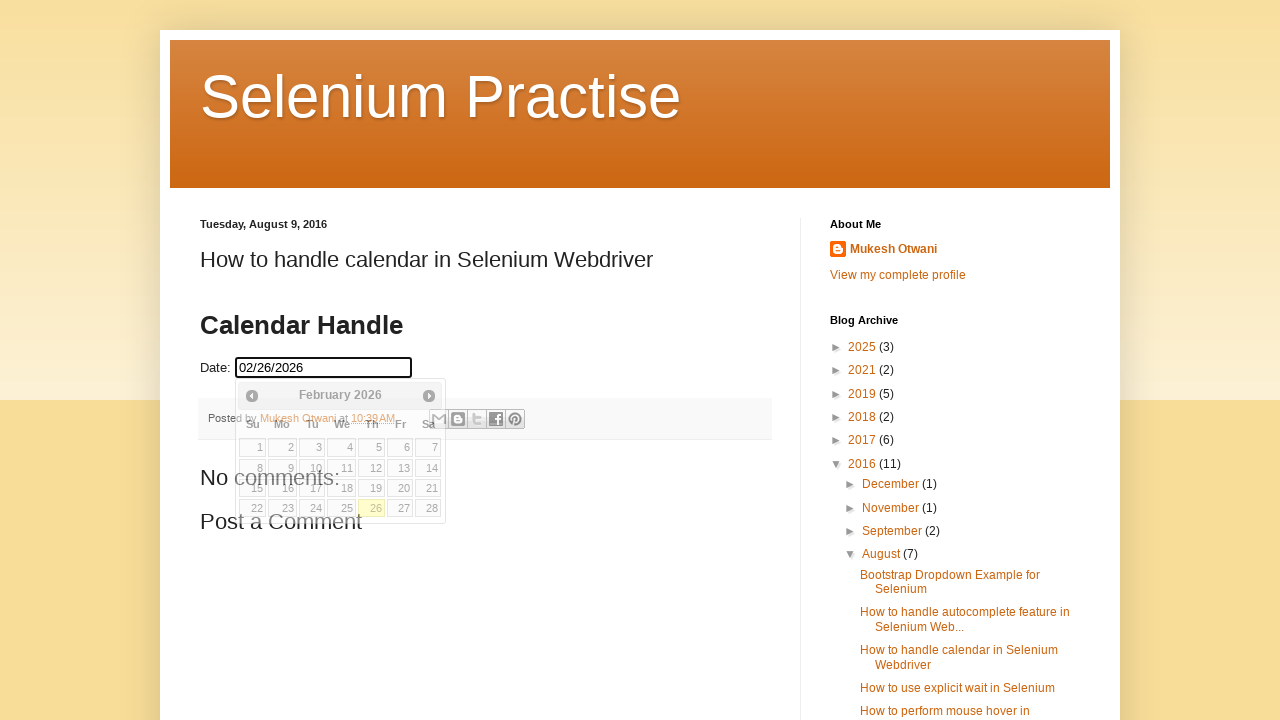

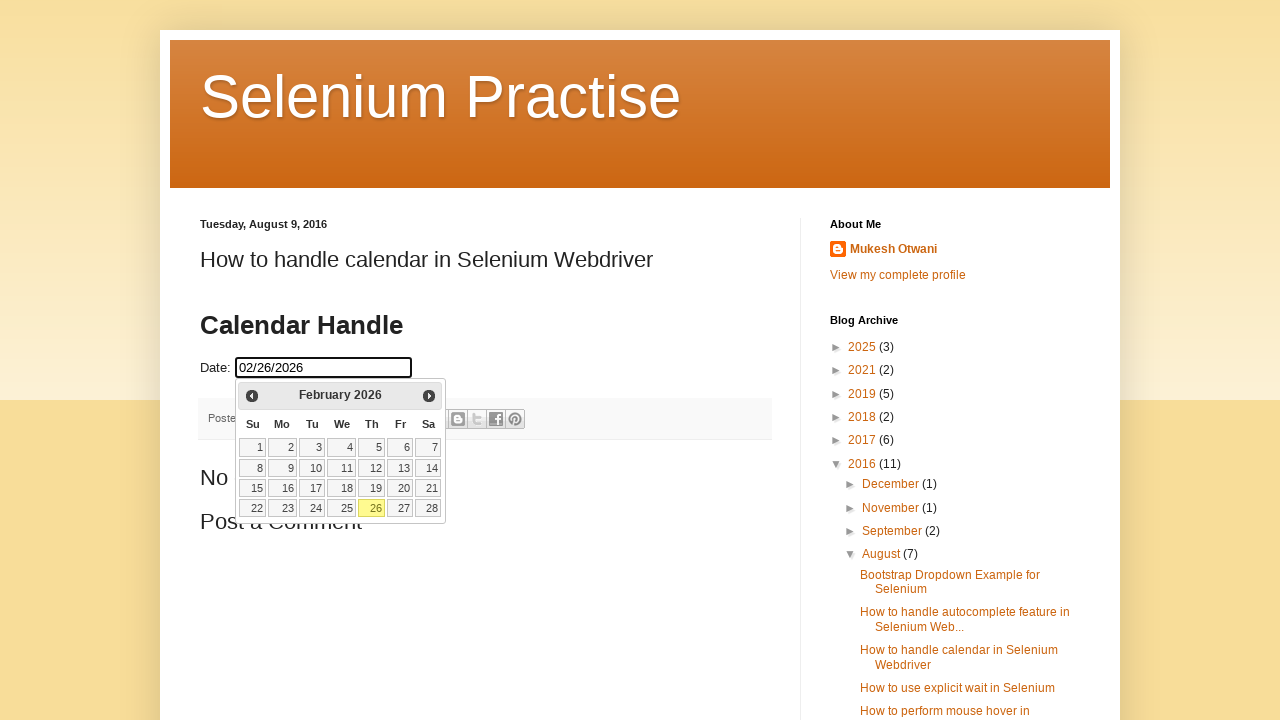